Clicks the Selenide examples link and verifies it navigates to the GitHub organization page

Starting URL: https://selenide.org/quick-start.html

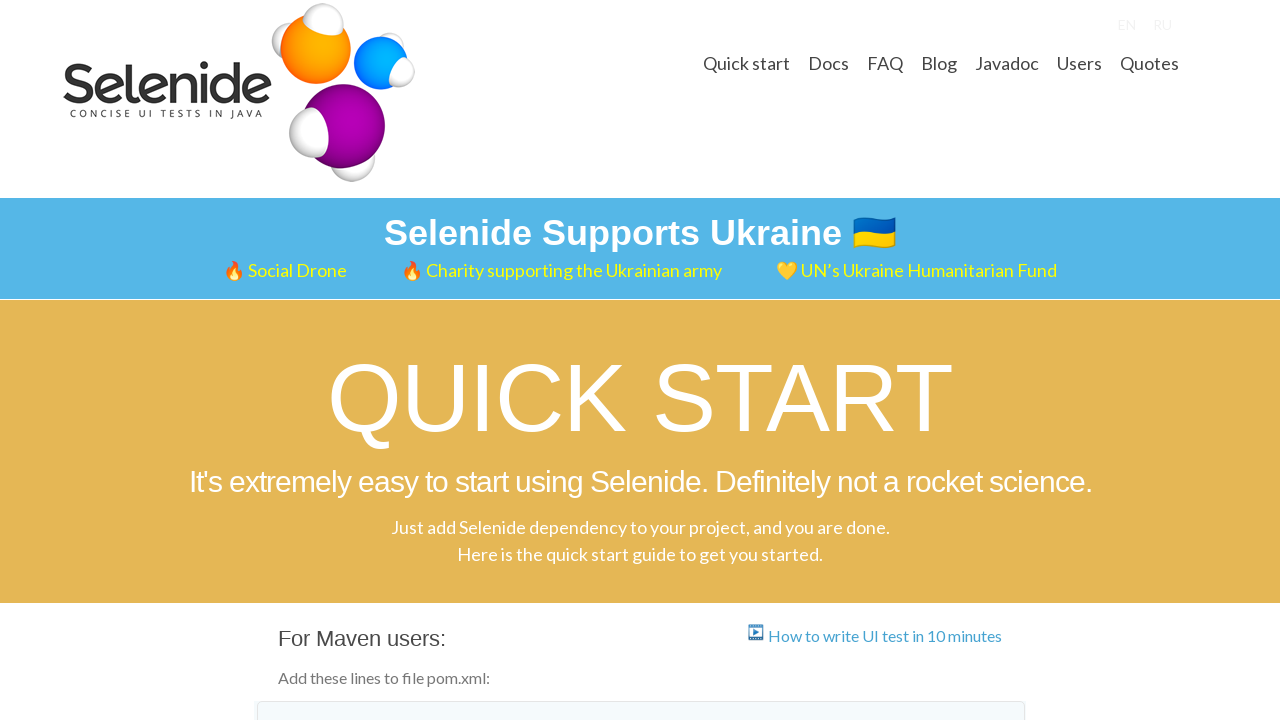

Located Selenide examples link
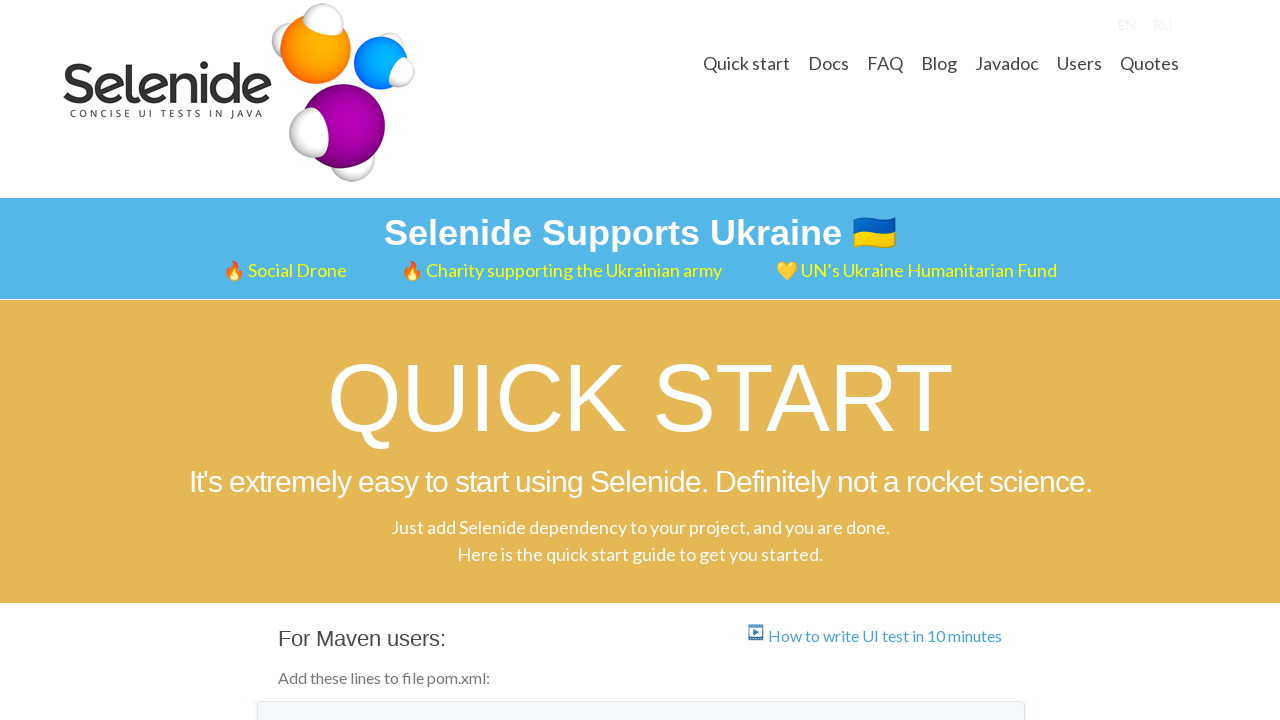

Verified link href contains github.com/selenide-examples
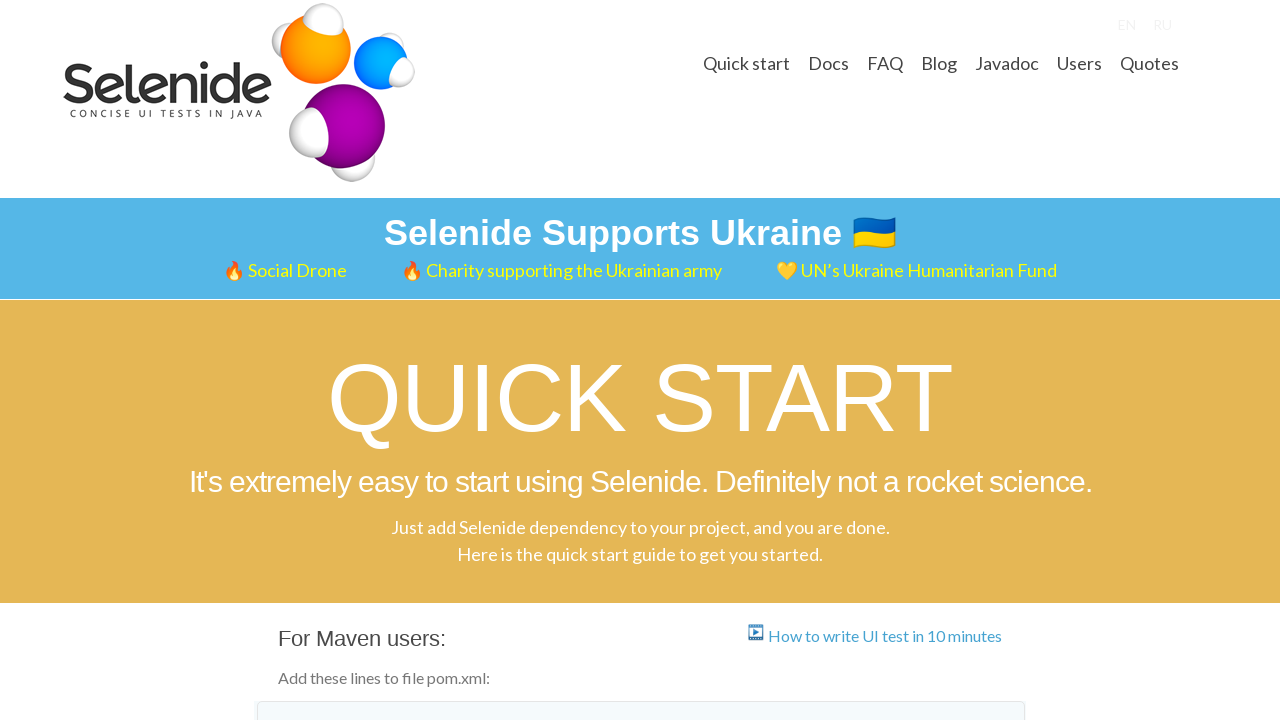

Clicked Selenide examples link at (423, 361) on internal:role=link[name="Selenide examples"i]
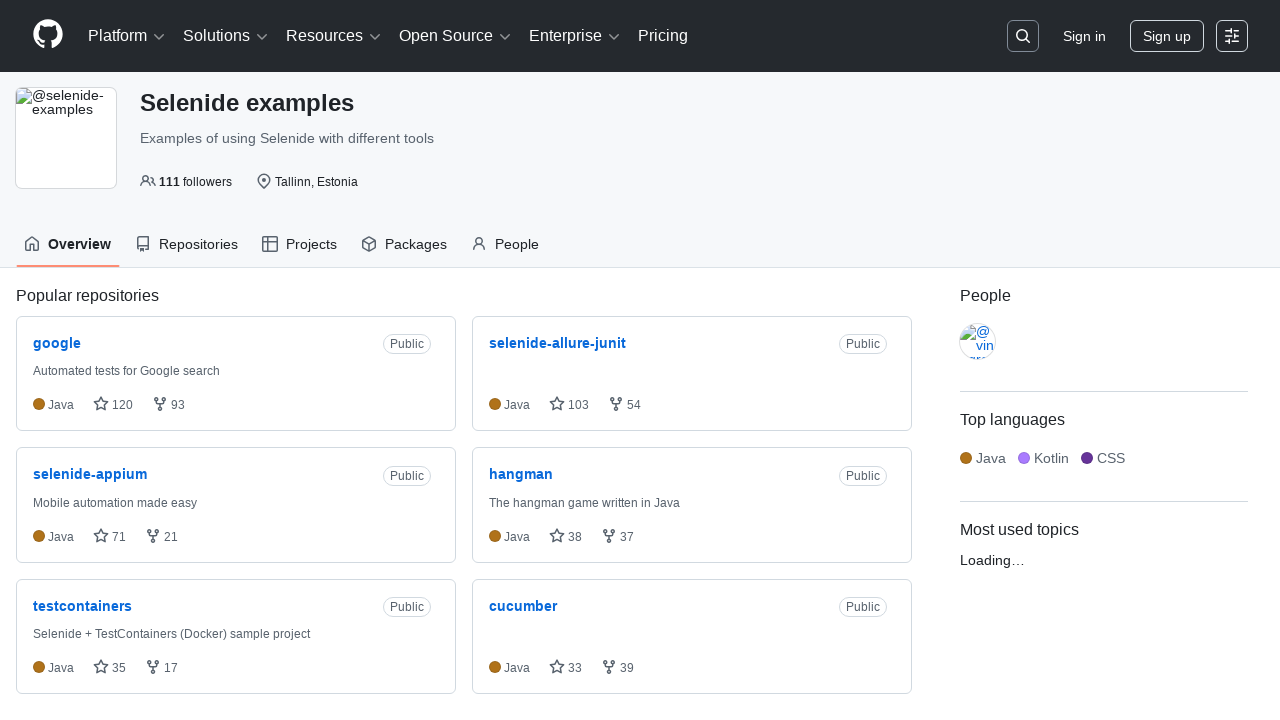

GitHub organization page loaded (orghead element appeared)
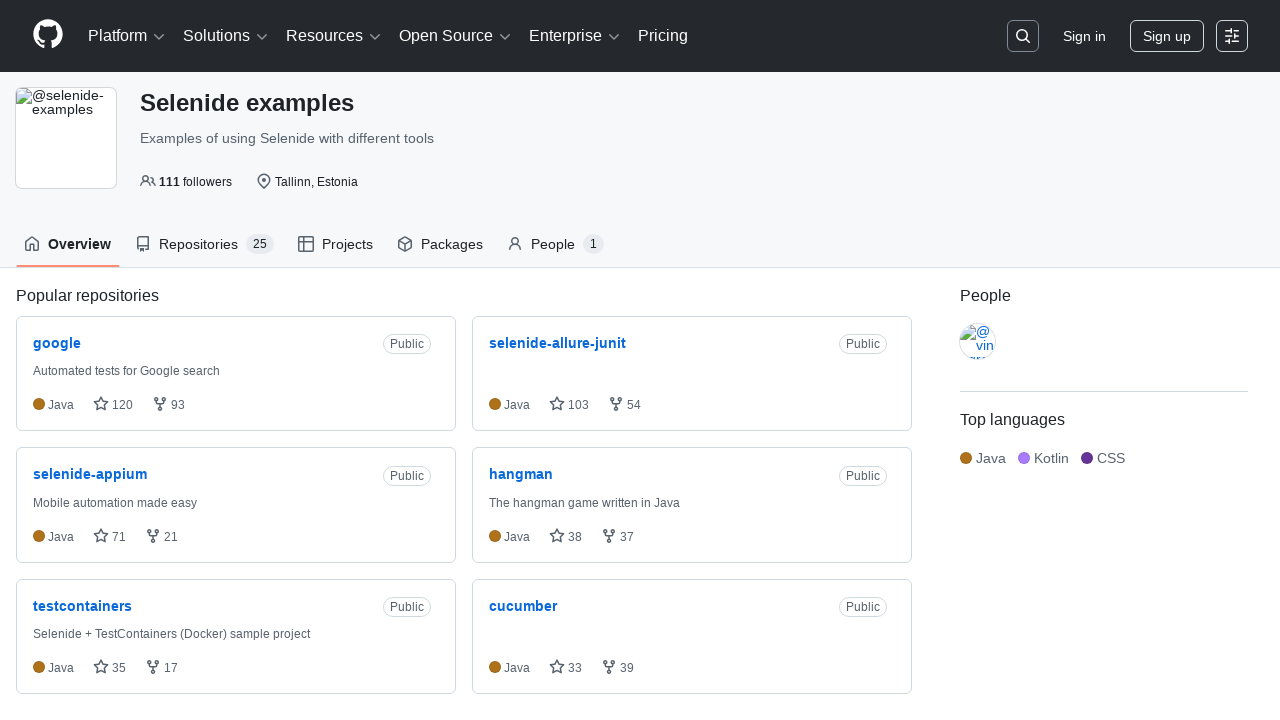

Verified orghead contains 'Selenide examples' text
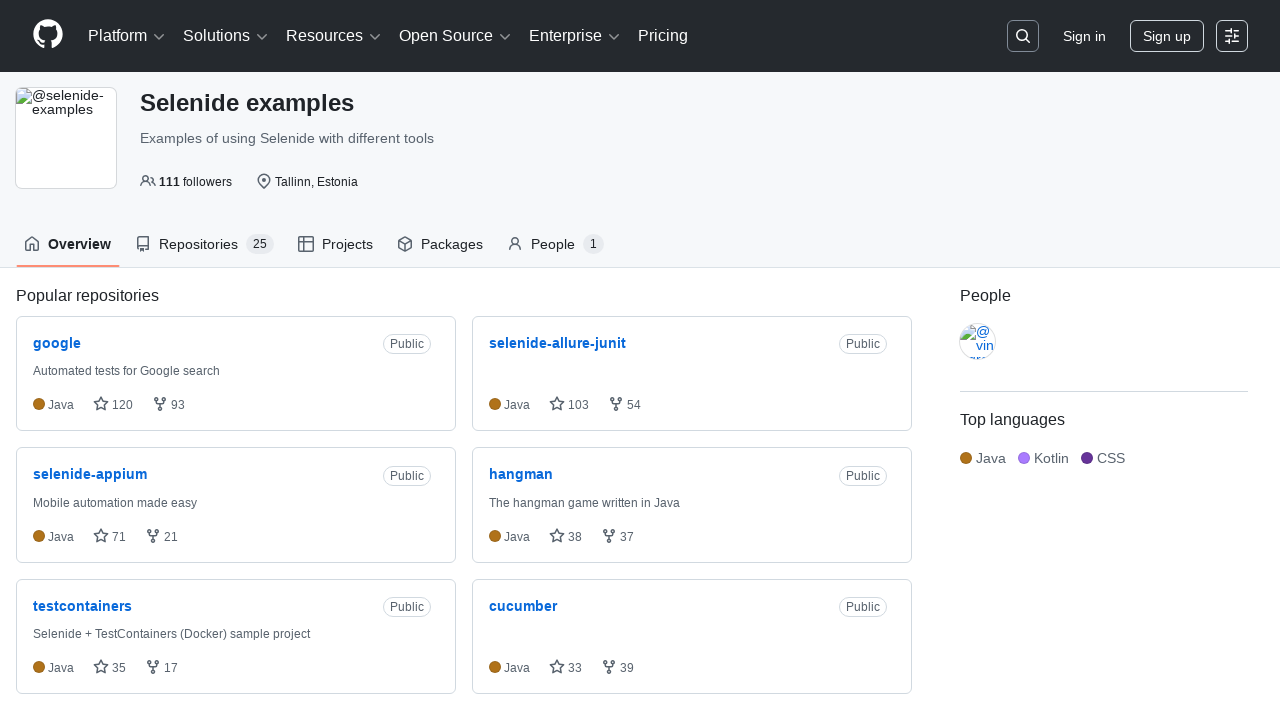

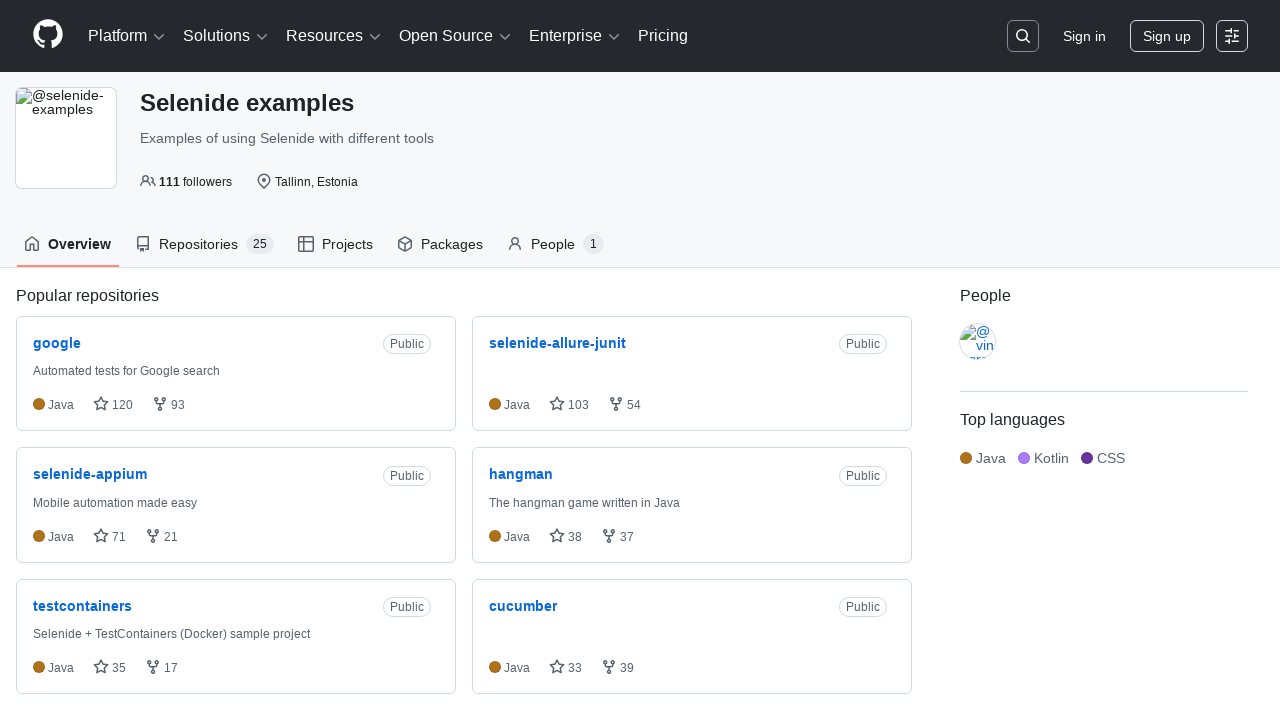